Tests a practice form by filling in first name, last name, selecting gender, experience level, date, profession, automation tool, continent, and Selenium command options, then submitting the form.

Starting URL: https://www.techlistic.com/p/selenium-practice-form.html

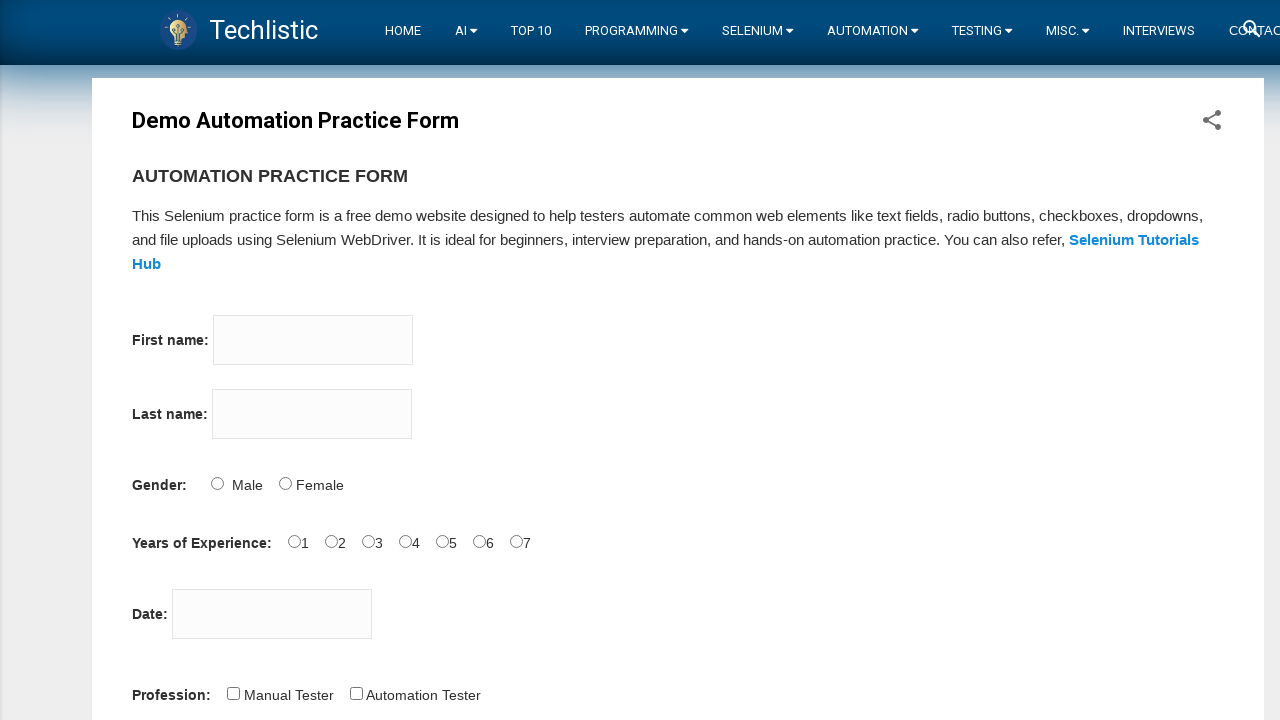

Clicked firstname input field at (313, 340) on input[name='firstname']
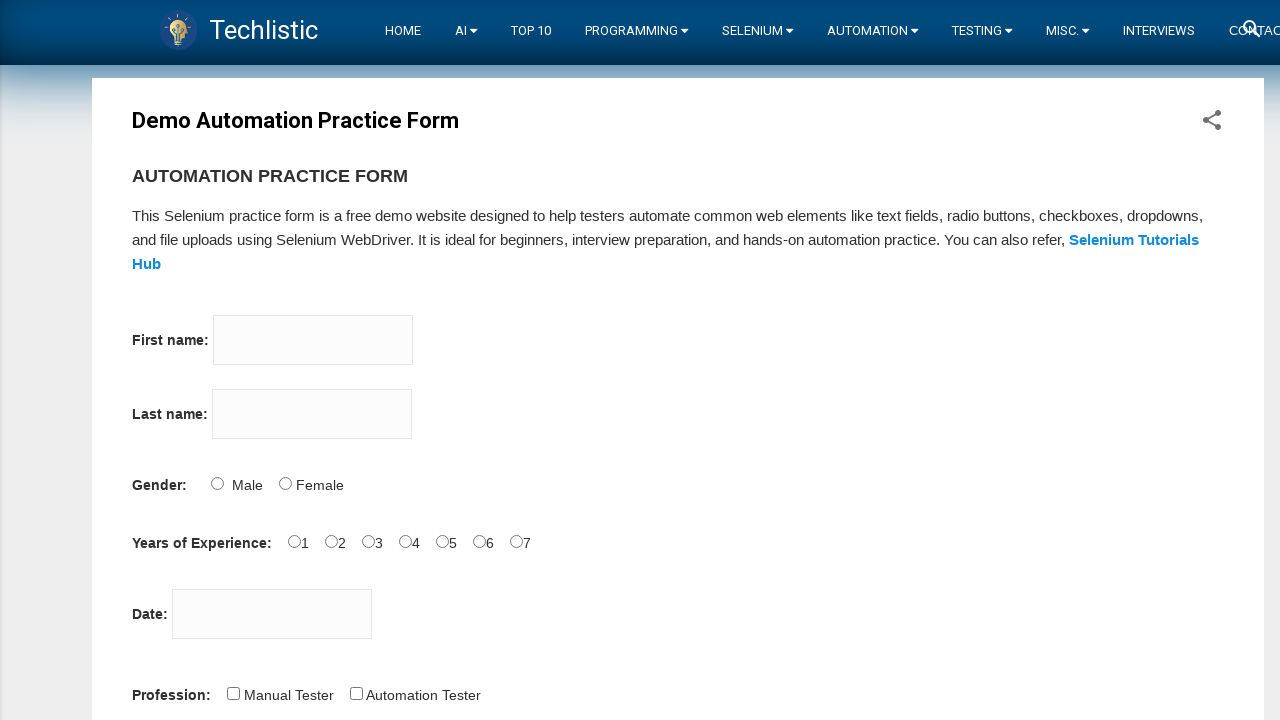

Filled firstname field with 'Tom' on input[name='firstname']
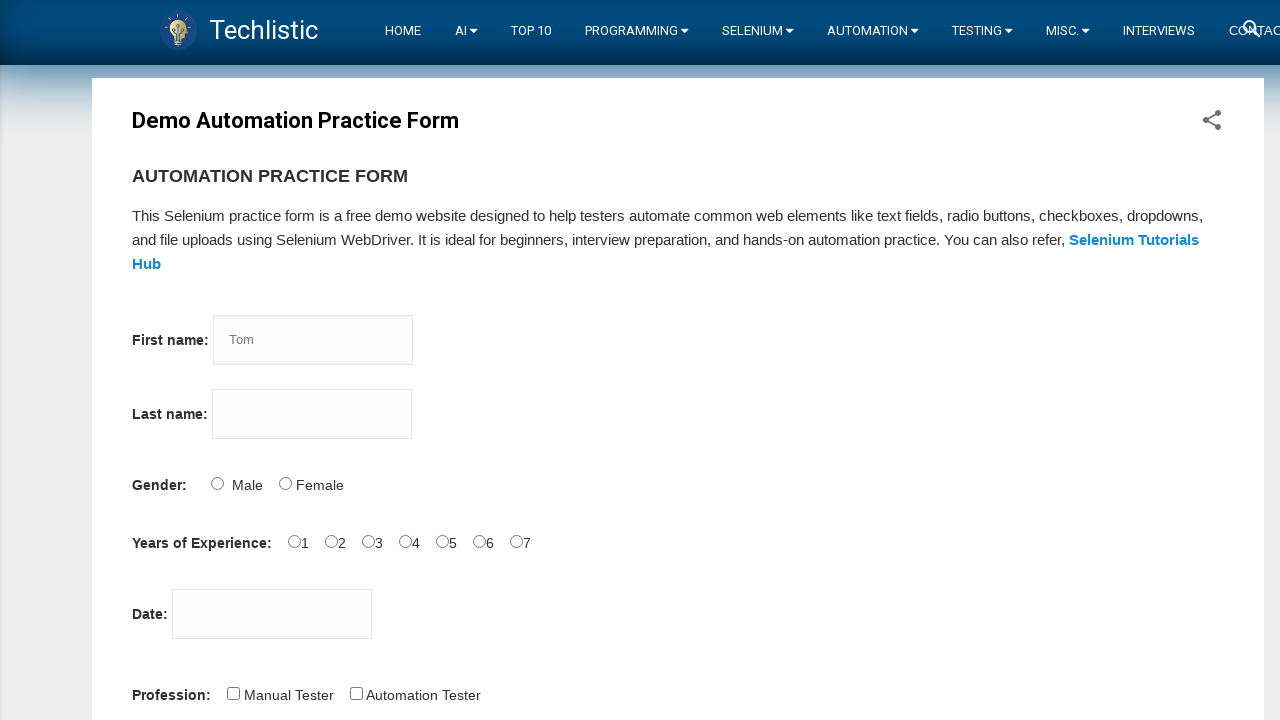

Clicked lastname input field at (312, 414) on input[name='lastname']
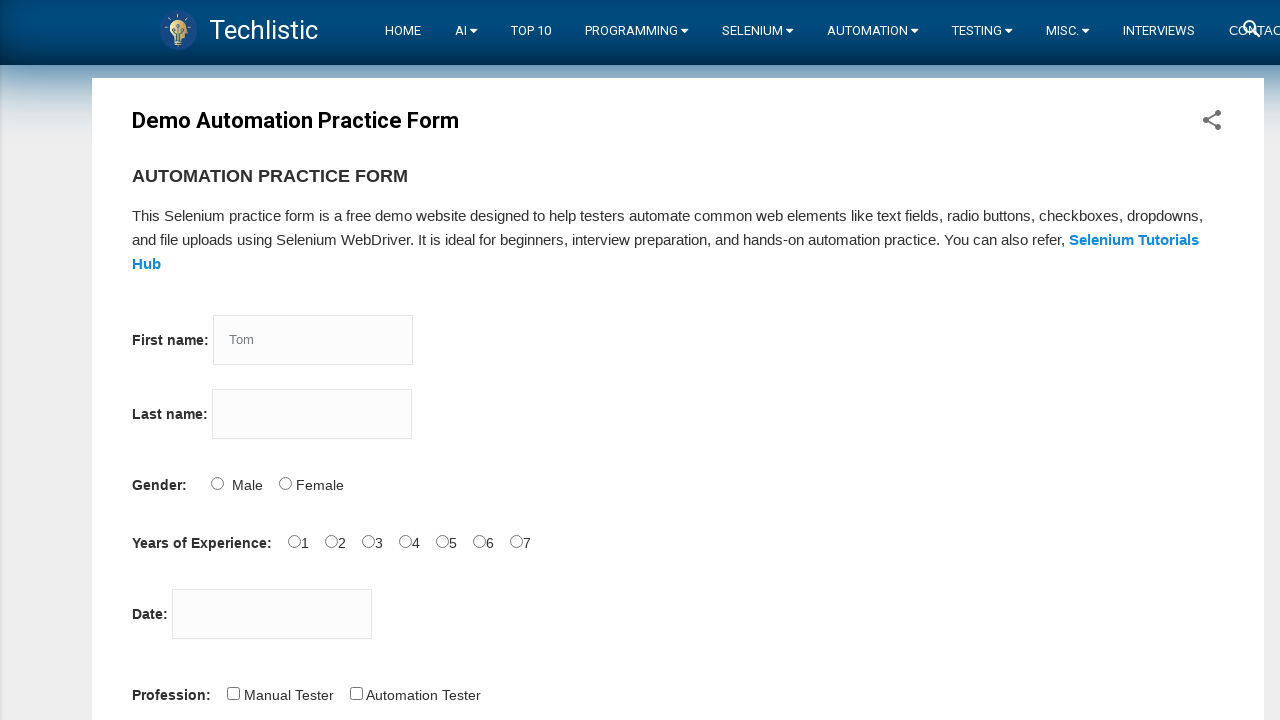

Filled lastname field with 'Wood' on input[name='lastname']
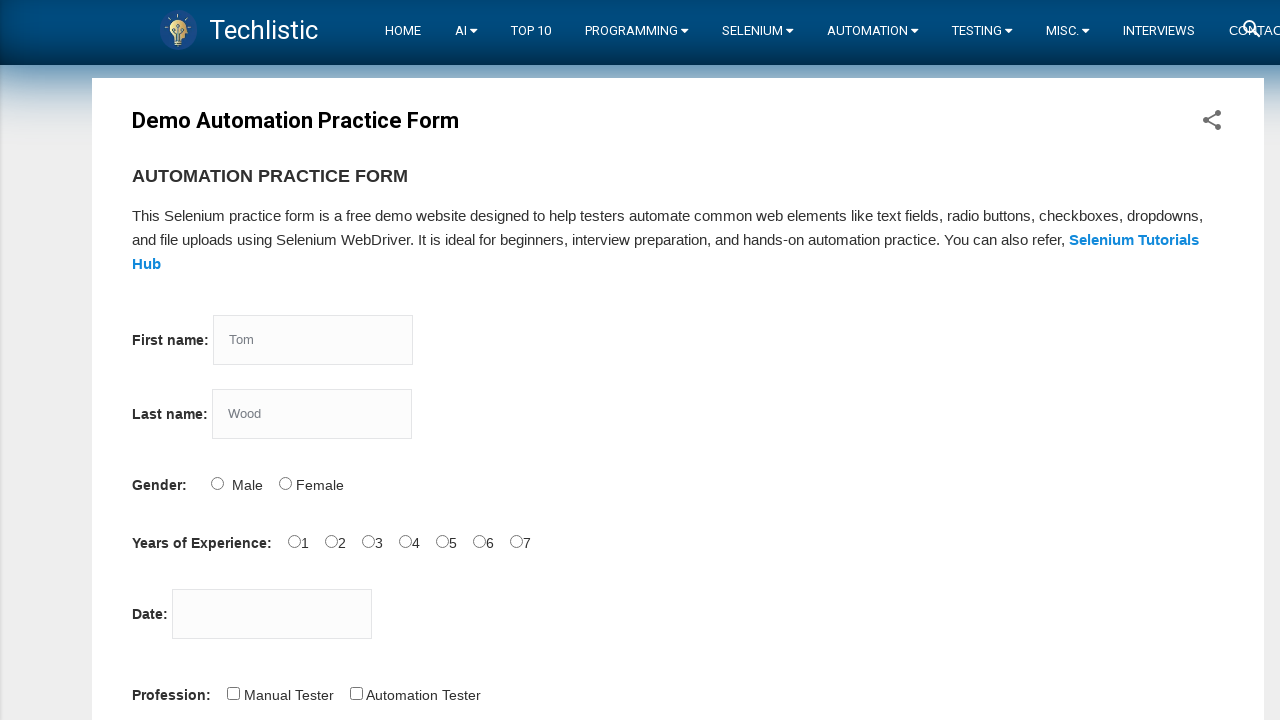

Selected Male gender option at (217, 483) on #sex-0
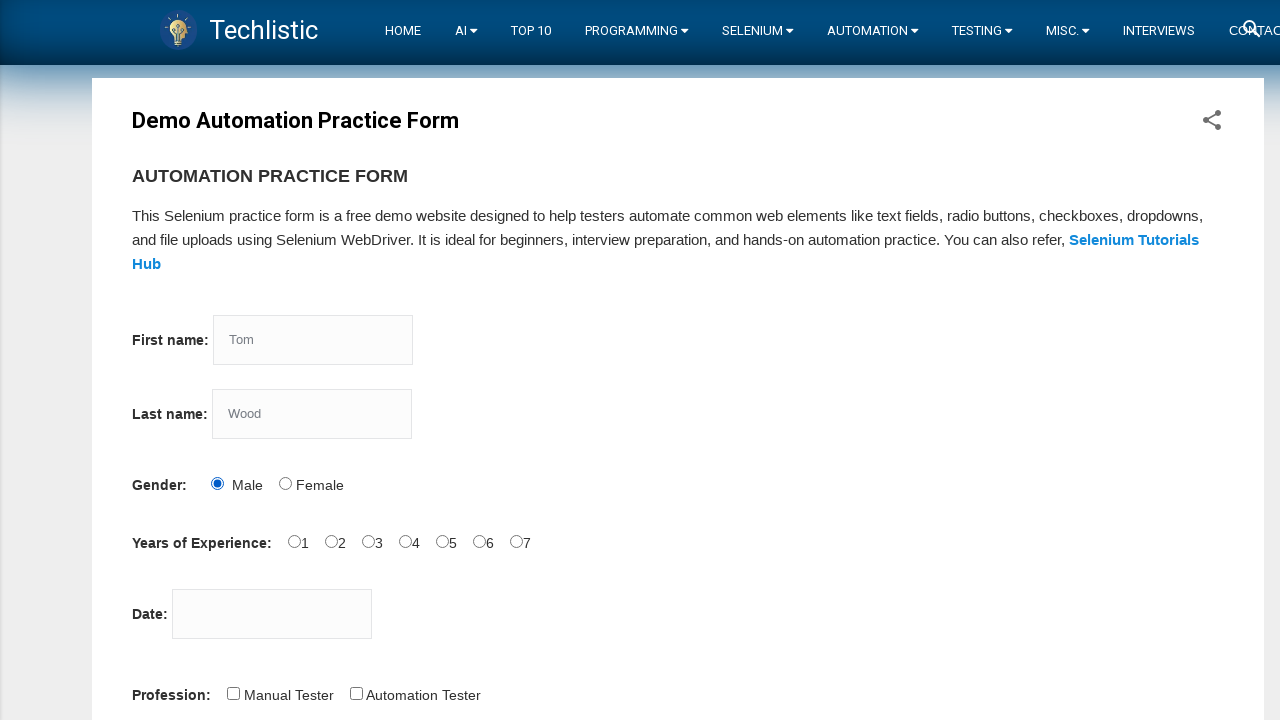

Selected 5 years experience level at (442, 541) on #exp-4
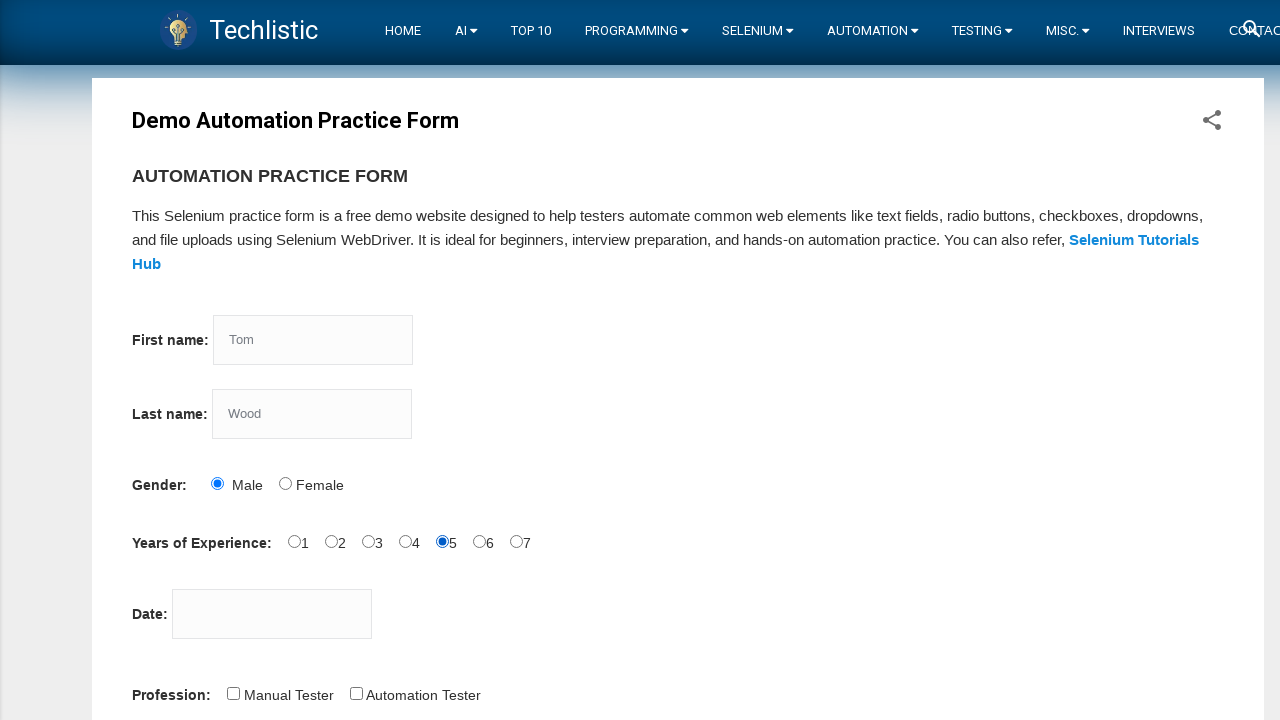

Clicked datepicker field at (272, 614) on #datepicker
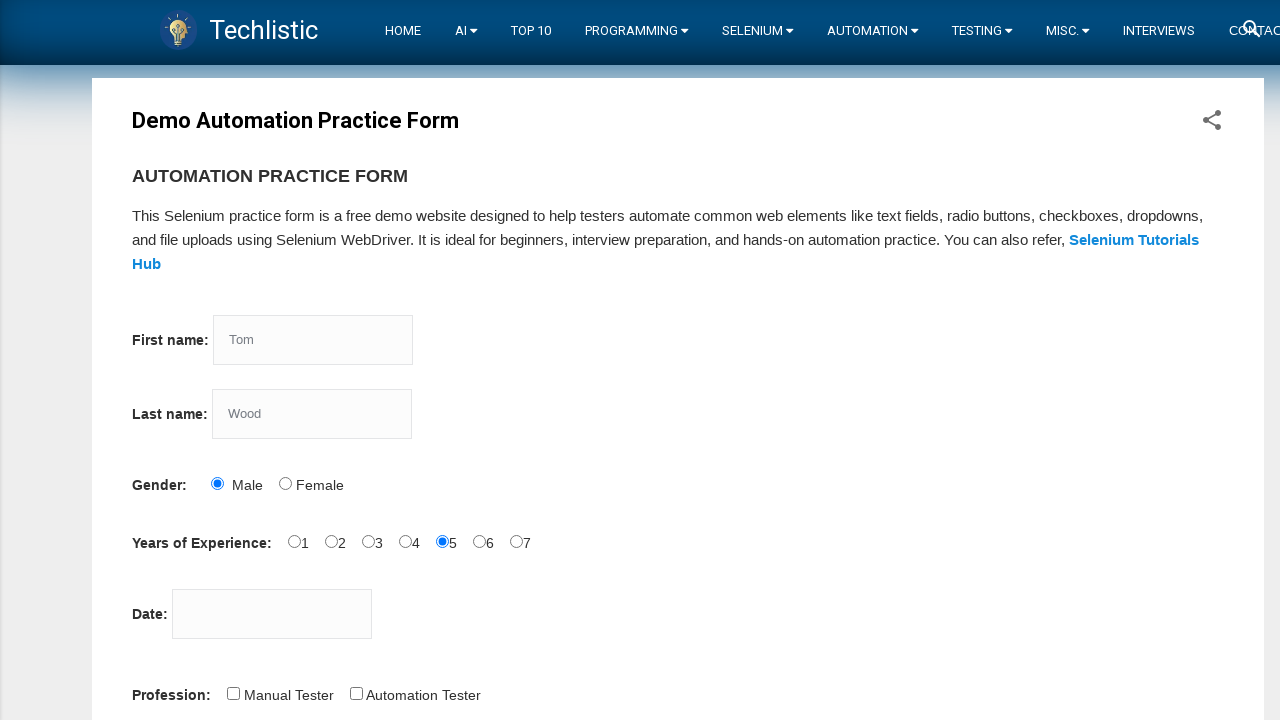

Filled datepicker with '16-10-2020' on #datepicker
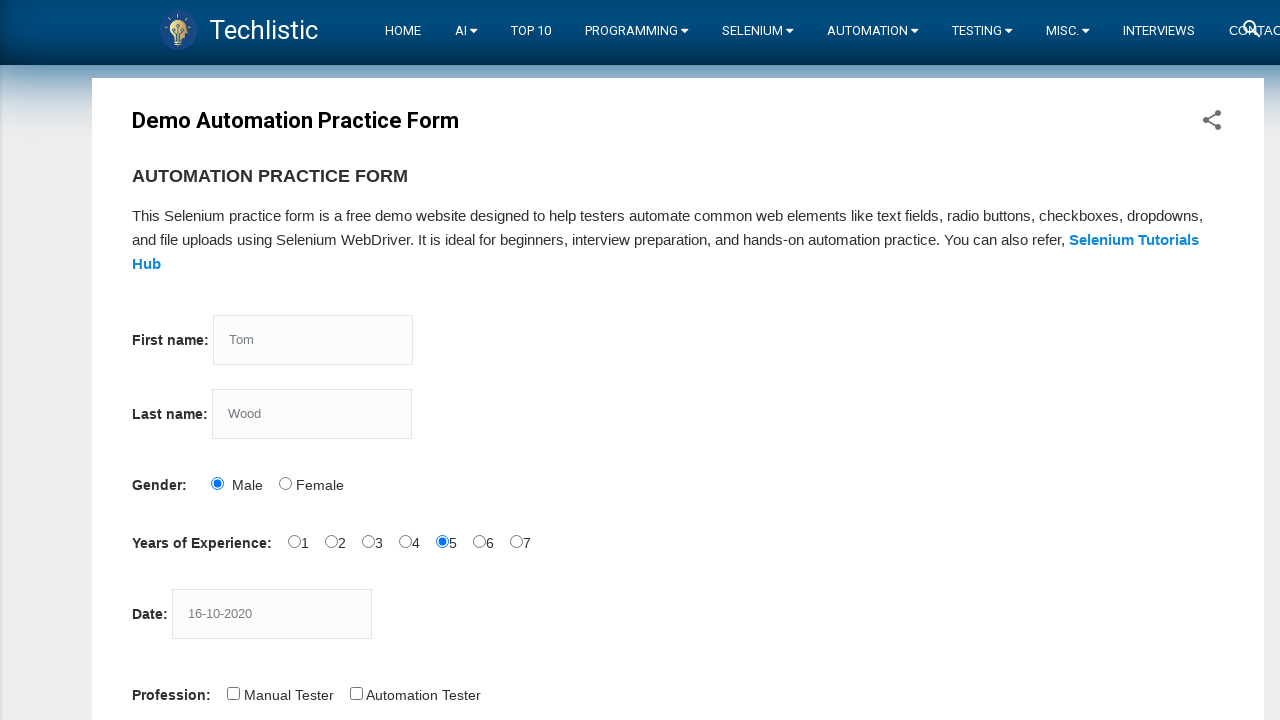

Selected Automation Tester profession at (356, 693) on #profession-1
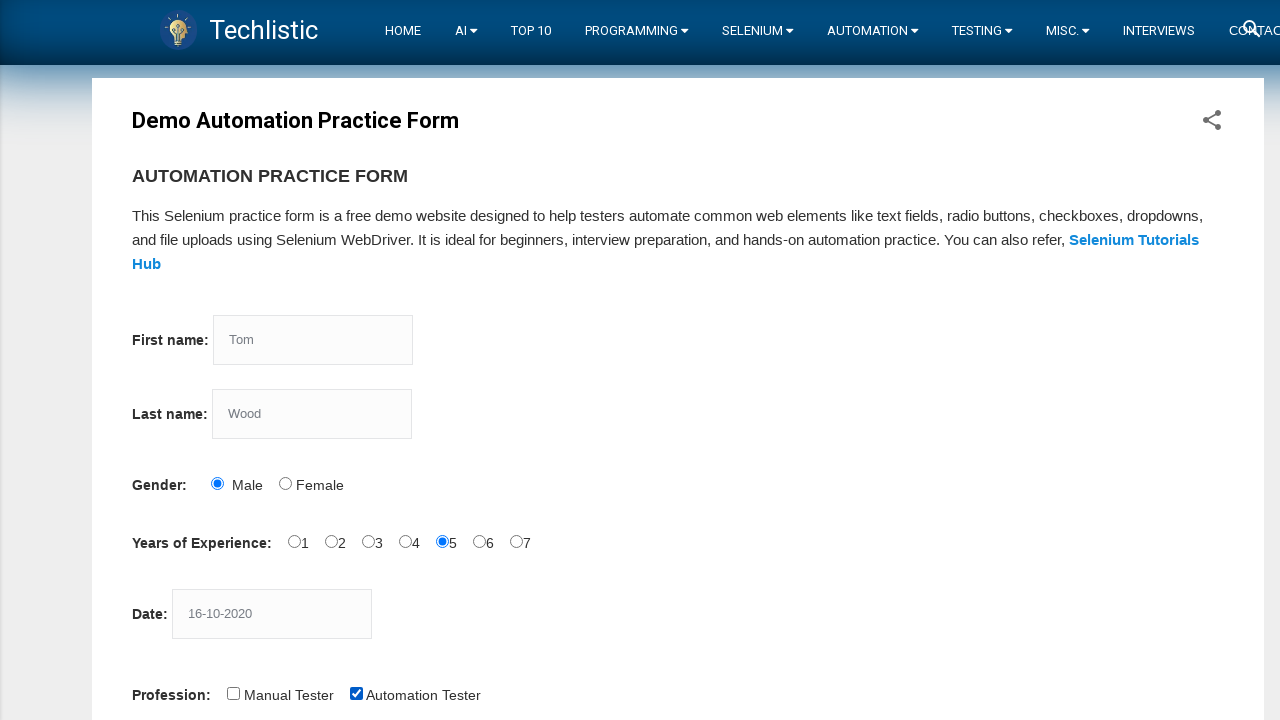

Selected Selenium IDE automation tool at (446, 360) on #tool-2
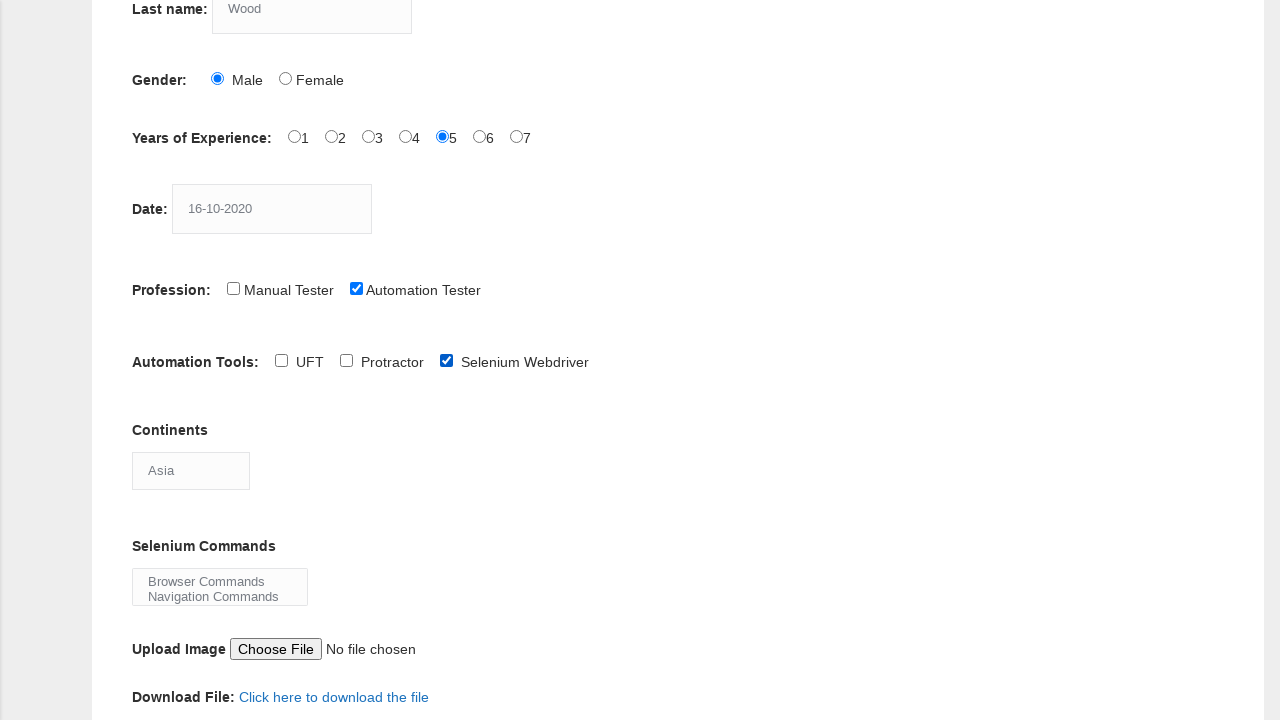

Clicked continents dropdown at (191, 470) on #continents
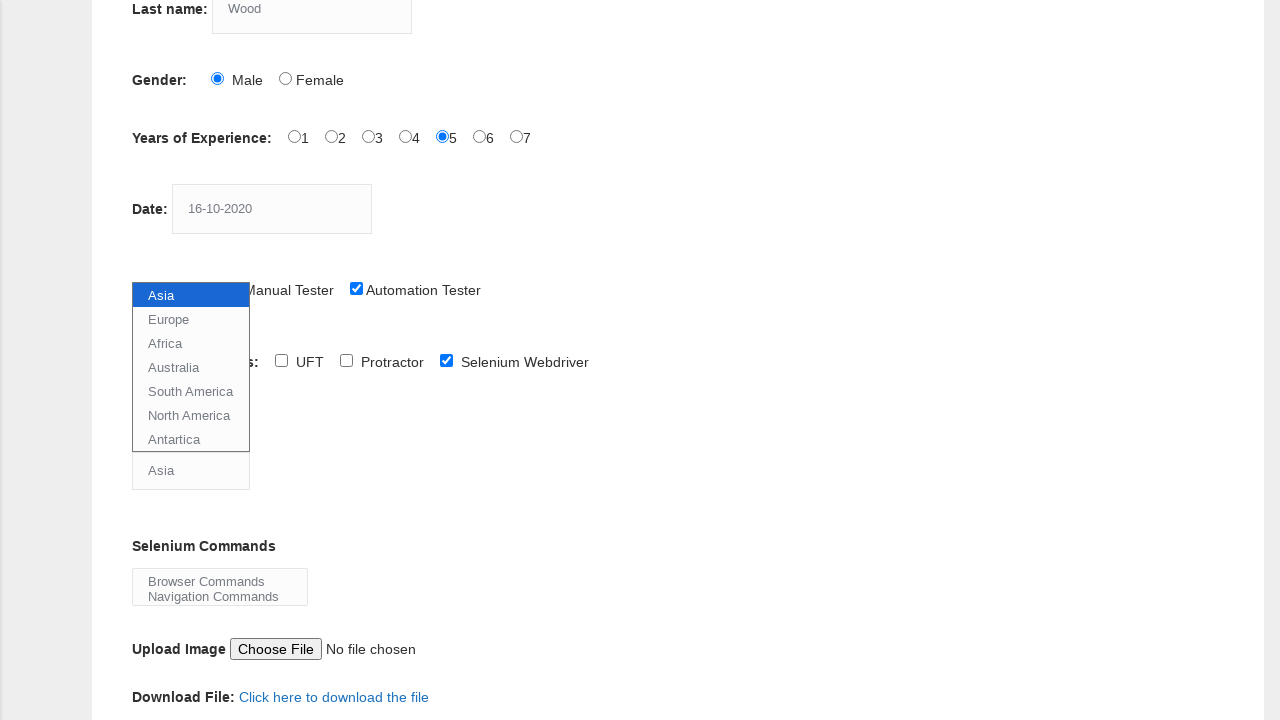

Selected Europe from continents dropdown on #continents
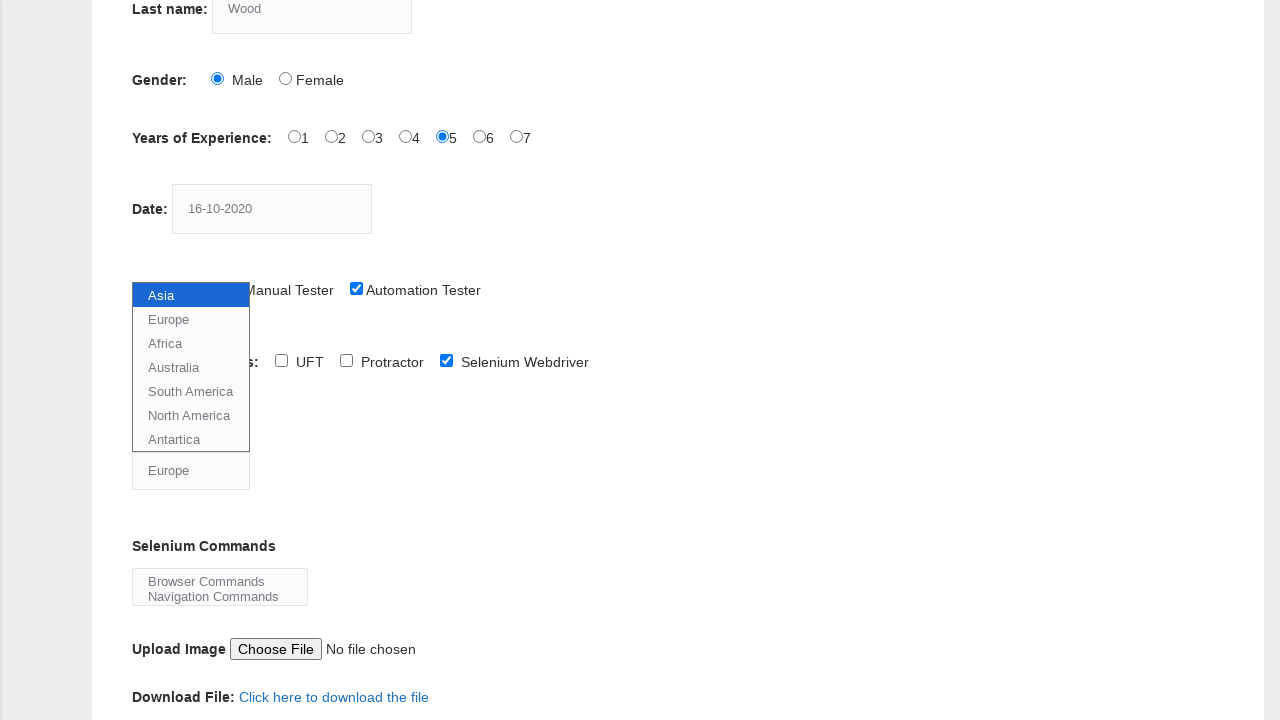

Selected Browser Commands from Selenium commands dropdown on #selenium_commands
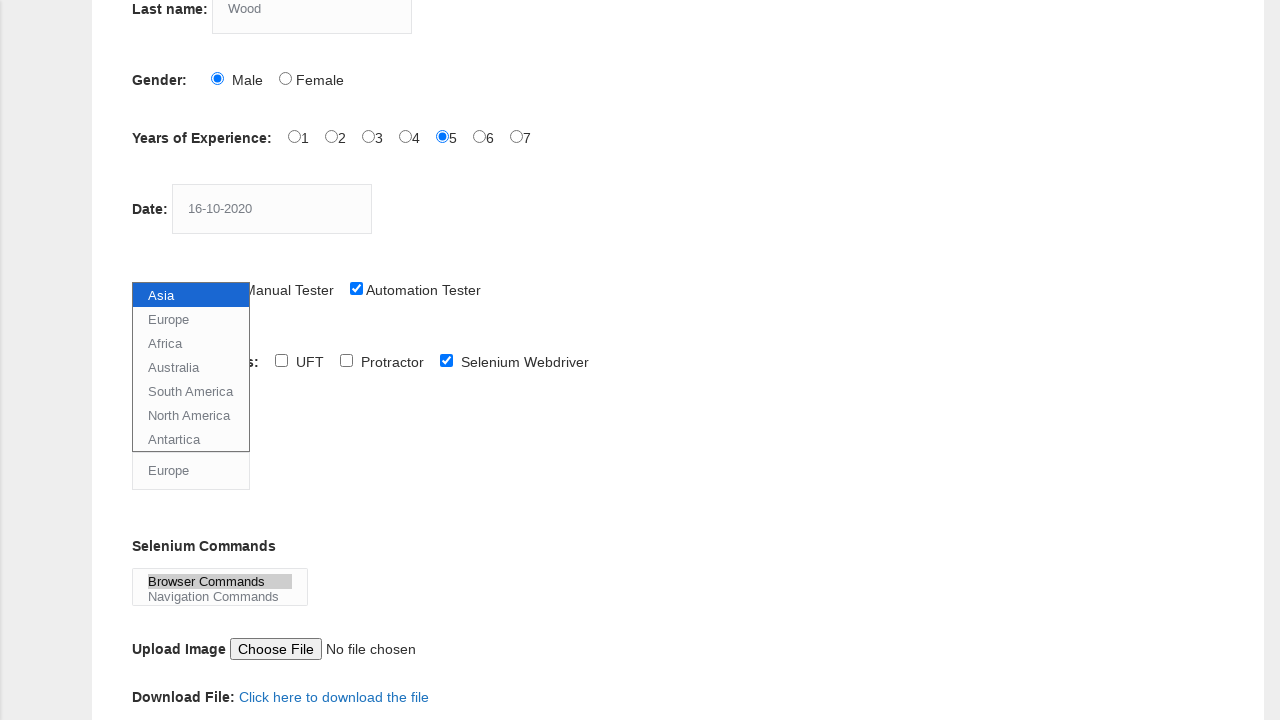

Clicked form submit button at (157, 360) on #submit
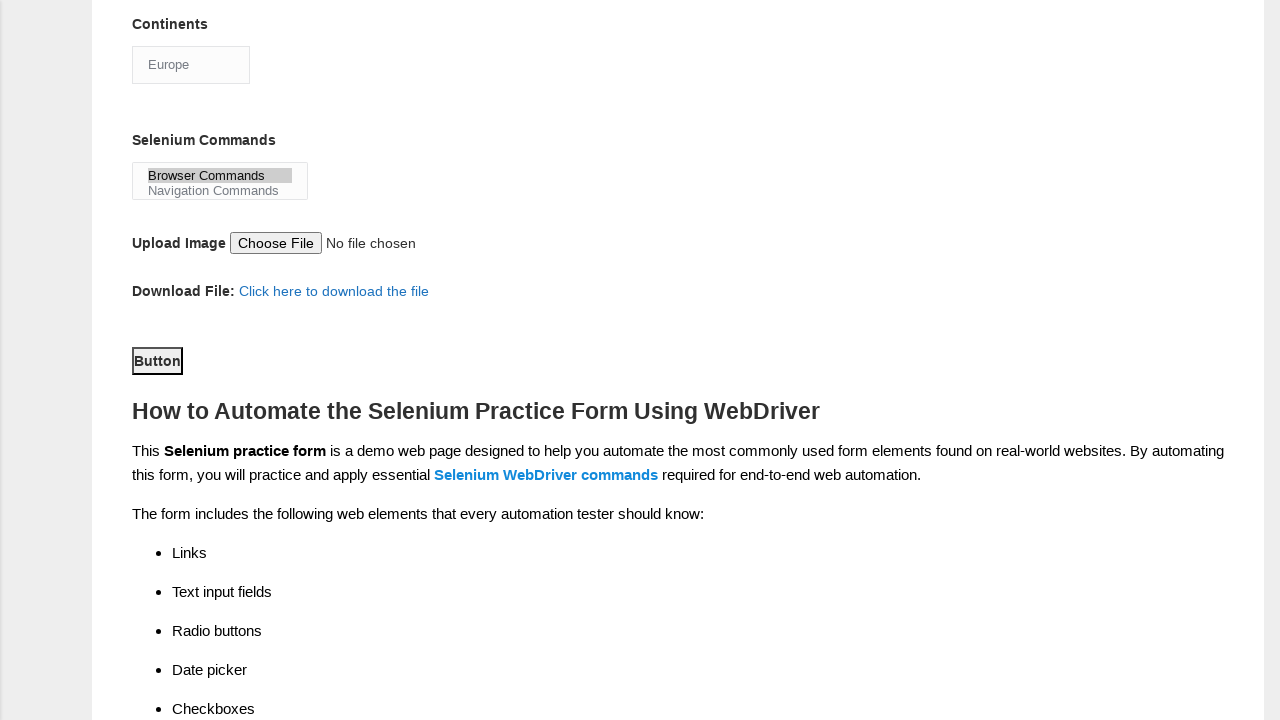

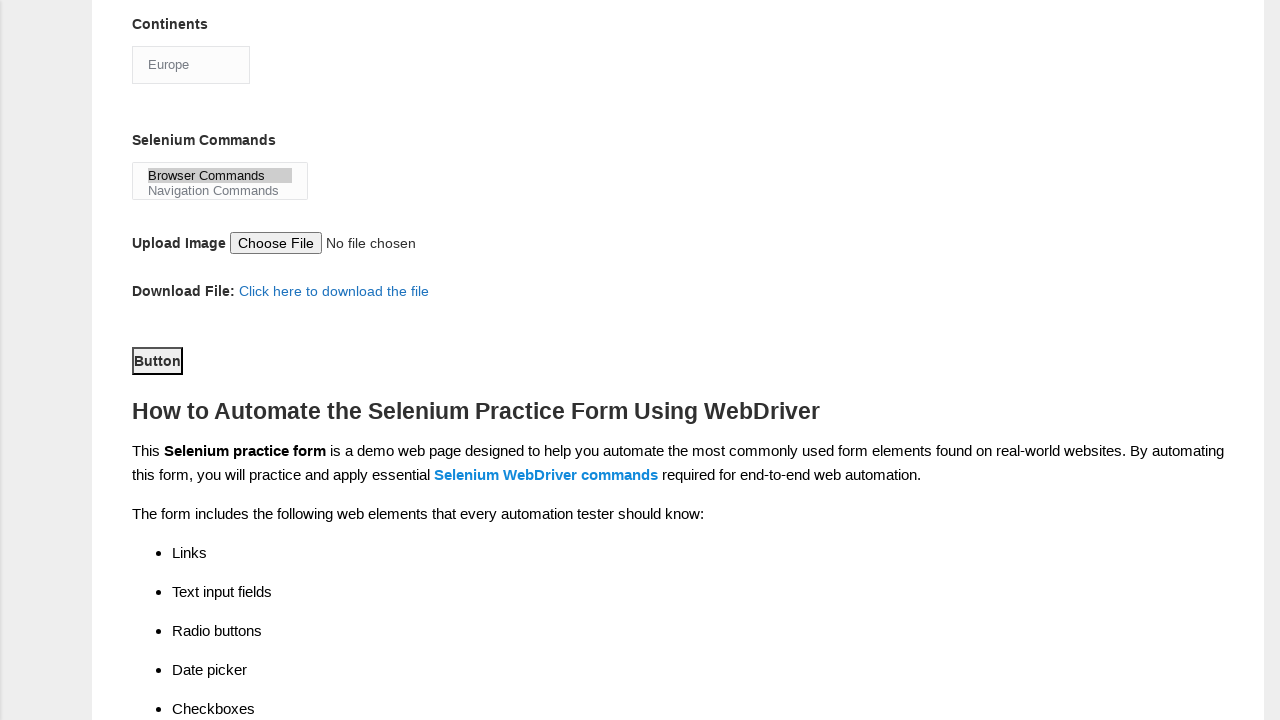